Tests drag and drop functionality by dragging an element and dropping it onto a target area on jQuery UI demo page

Starting URL: https://jqueryui.com/resources/demos/droppable/default.html

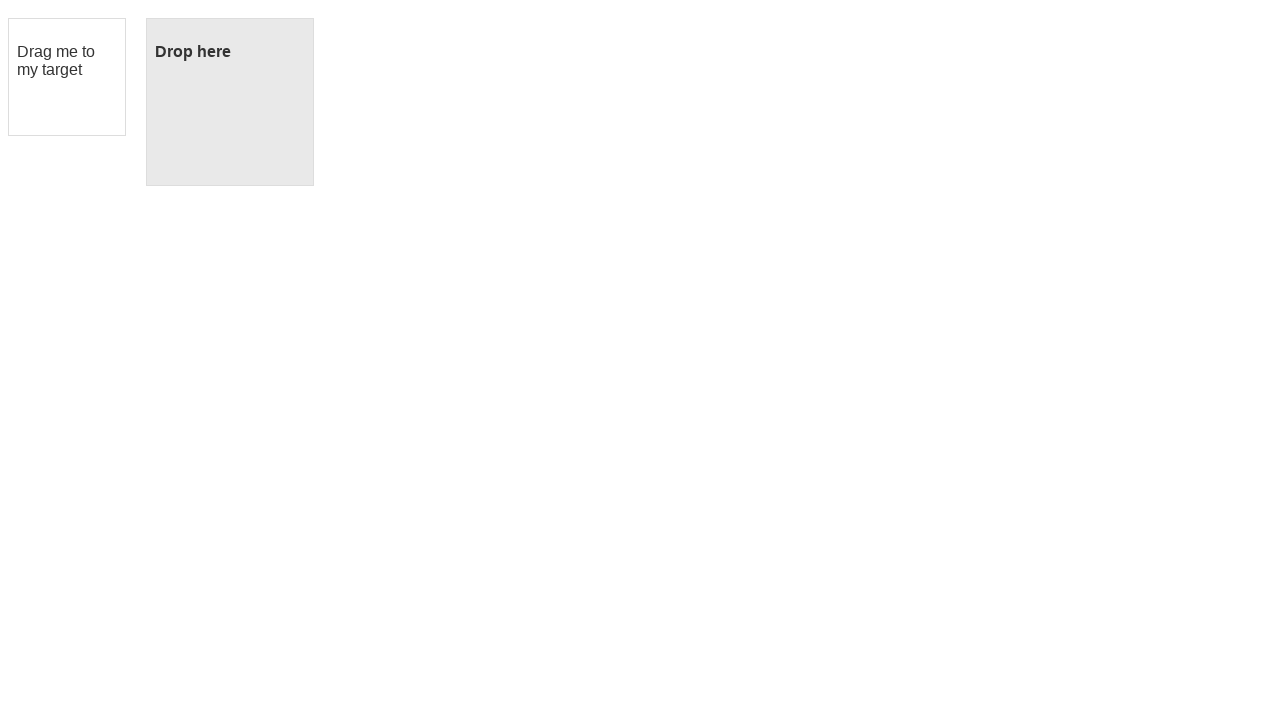

Located draggable element with ID 'draggable'
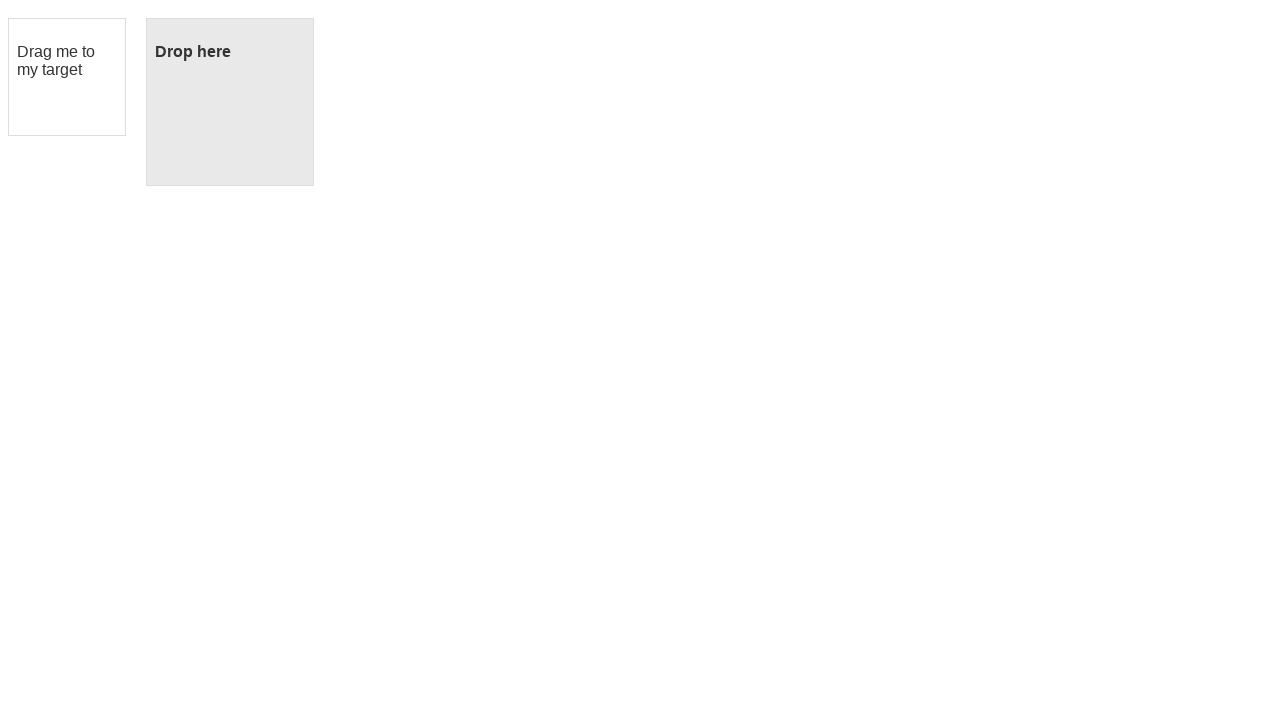

Located droppable target element with ID 'droppable'
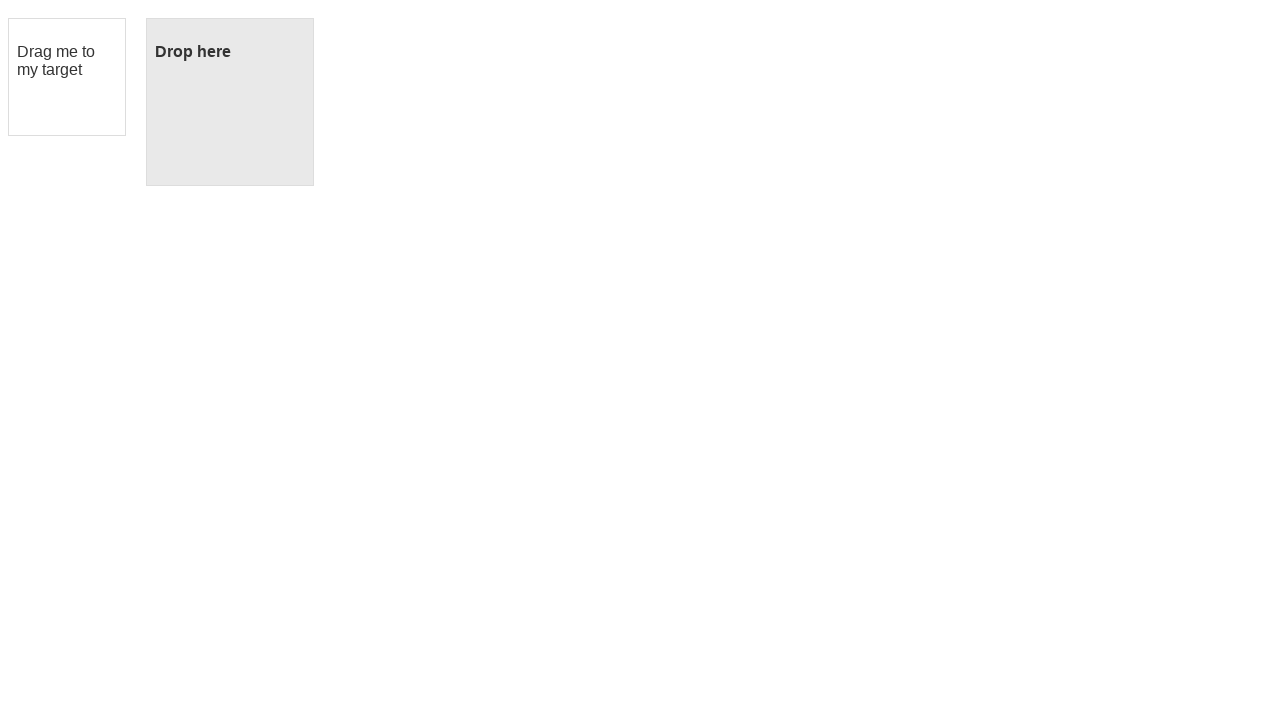

Dragged element onto the droppable target area at (230, 102)
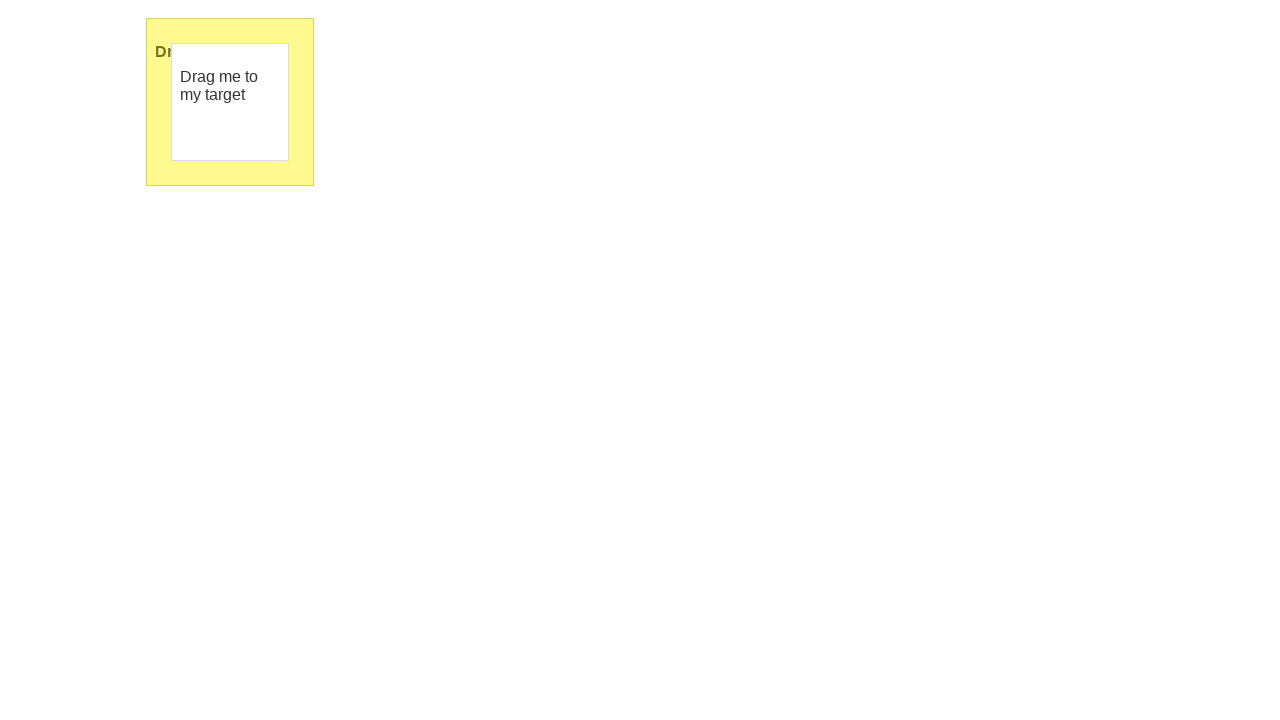

Waited 3 seconds to observe the drag and drop result
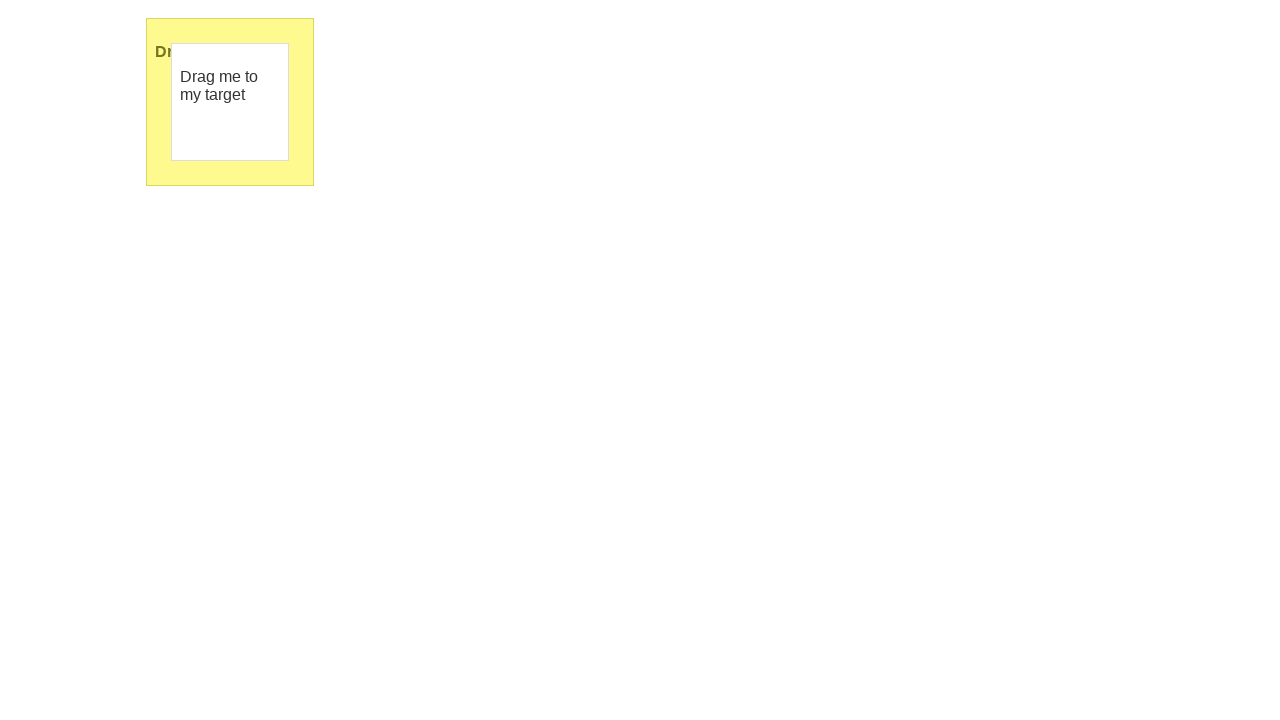

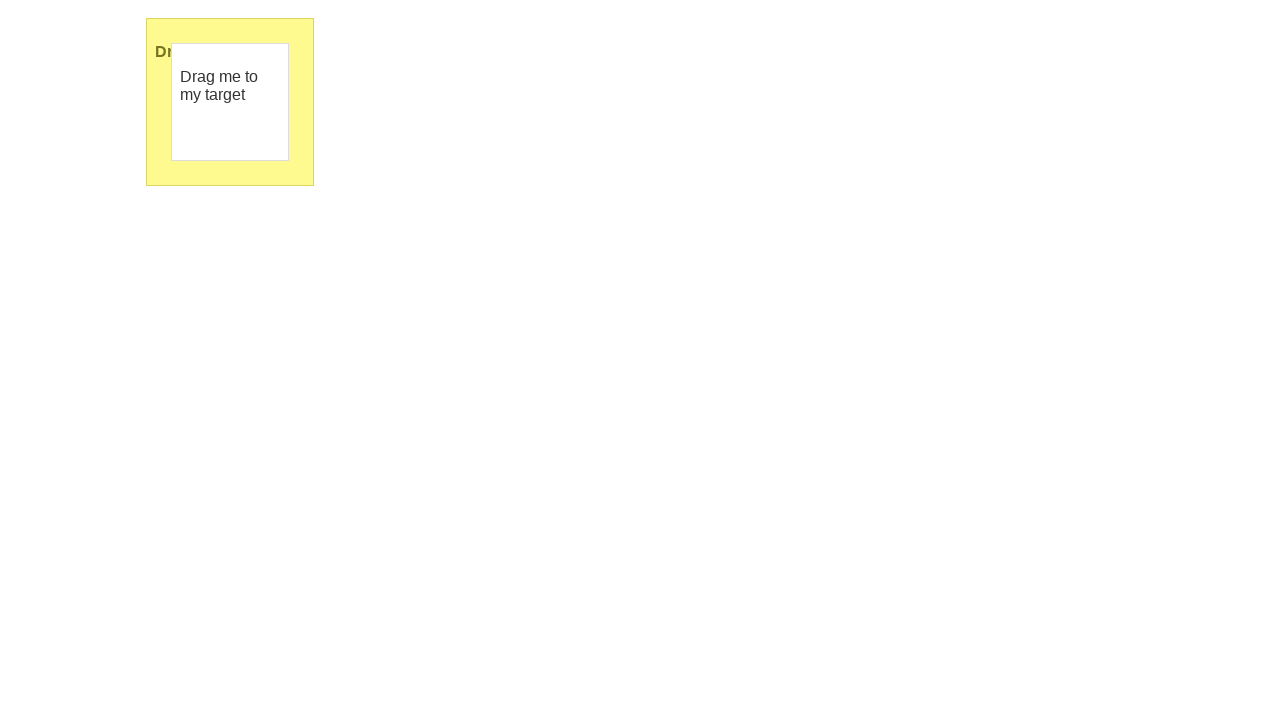